Tests the Text Box form on DemoQA with another set of valid data, navigating to the form, filling it, submitting, and verifying the output contains the submitted name and email.

Starting URL: https://demoqa.com

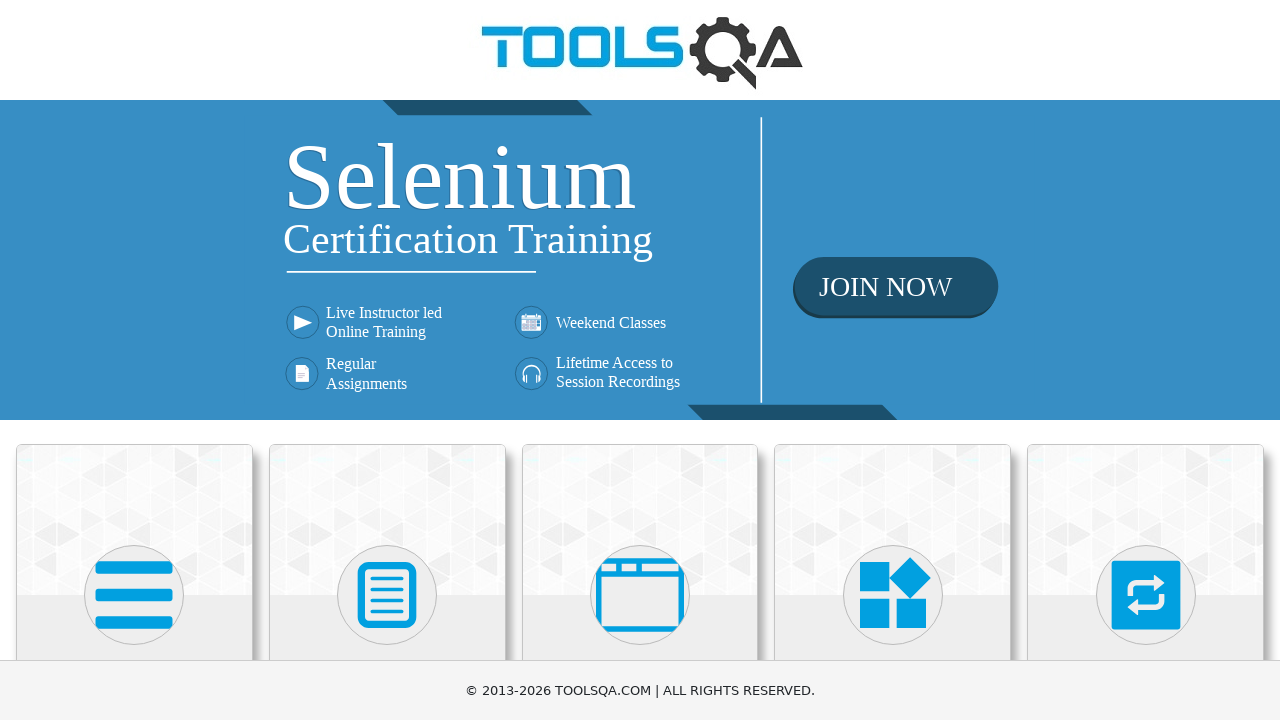

Clicked on Elements card at (134, 520) on div.card:has-text('Elements')
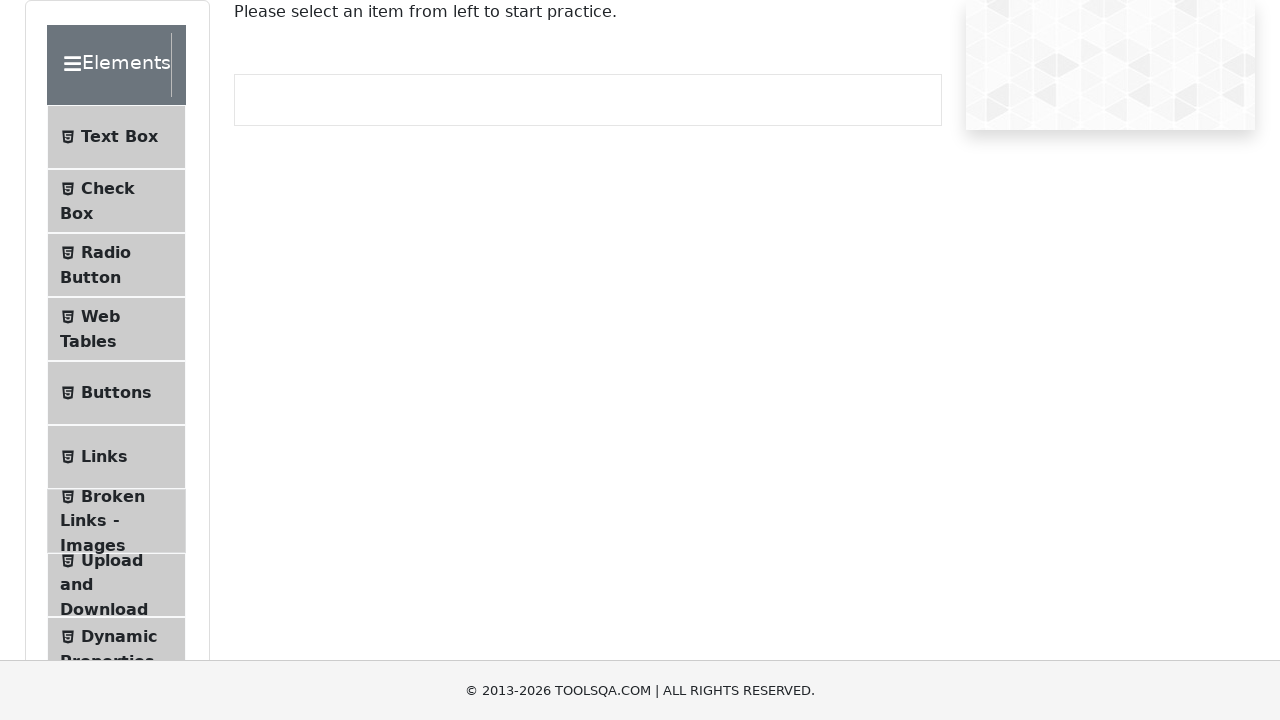

Clicked on Text Box menu item at (119, 137) on text=Text Box
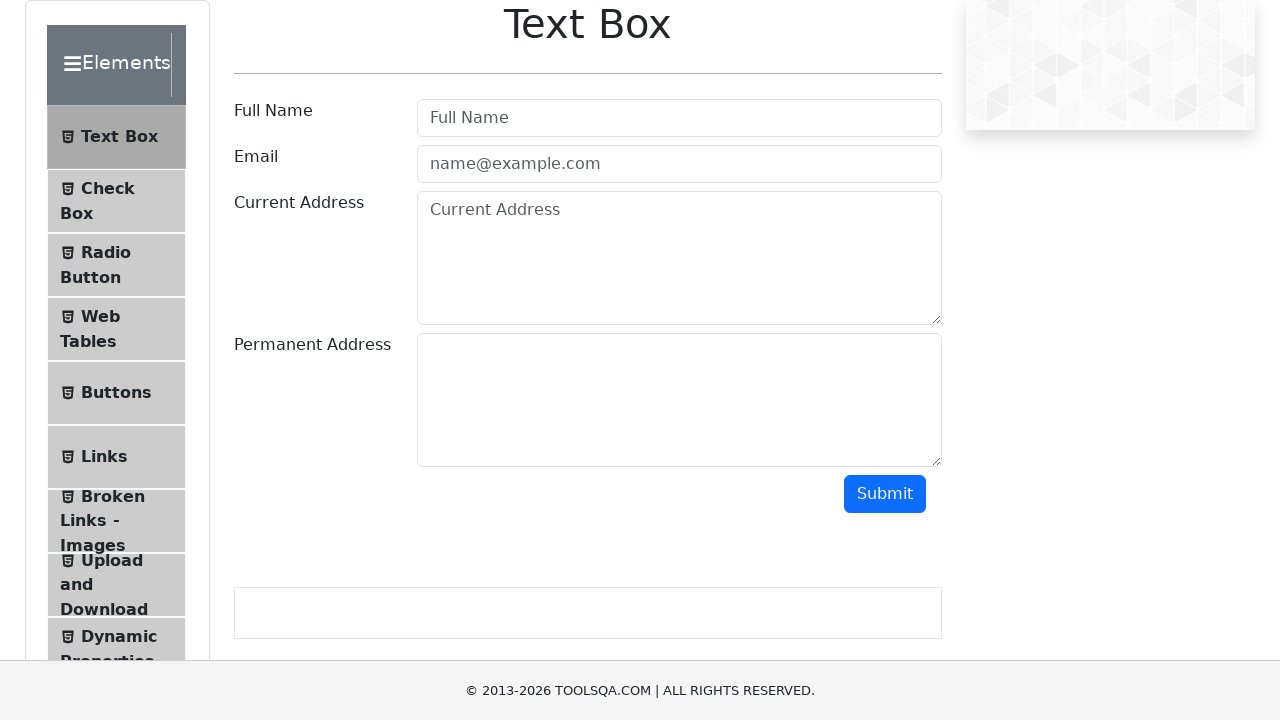

Filled userName field with 'Sarah Mitchell' on #userName
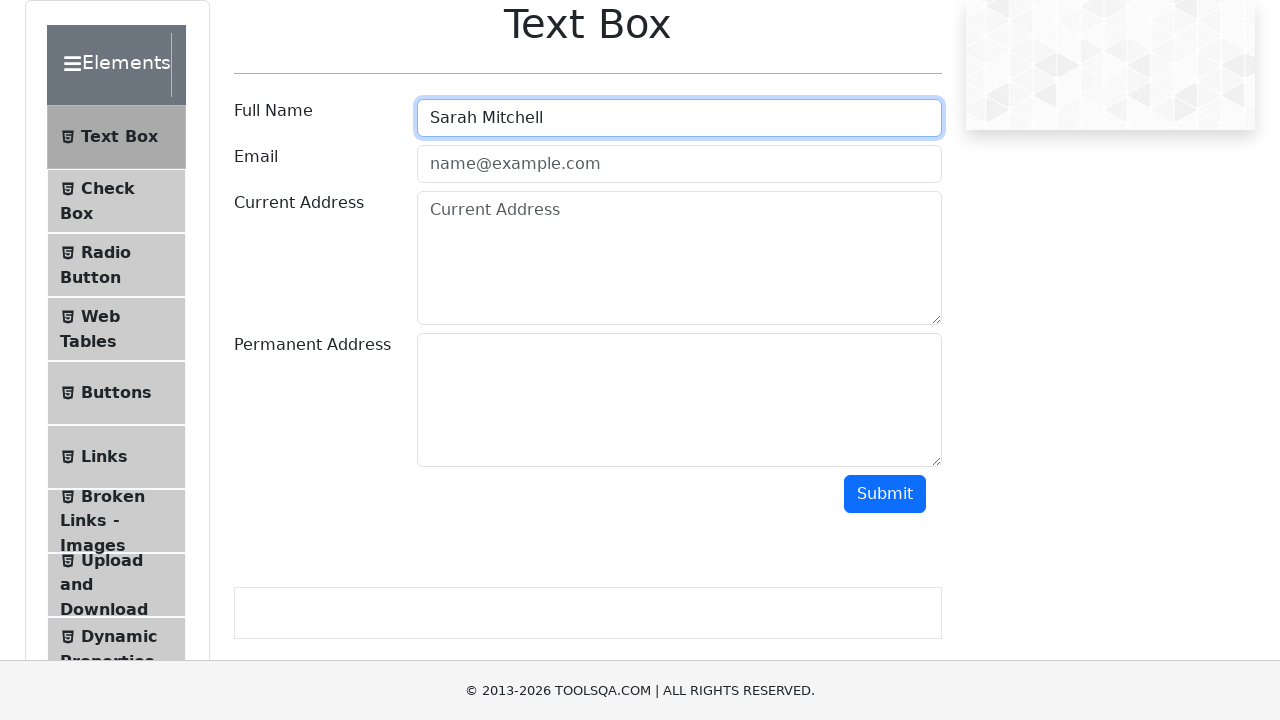

Filled userEmail field with 'sarah.mitchell@testmail.org' on #userEmail
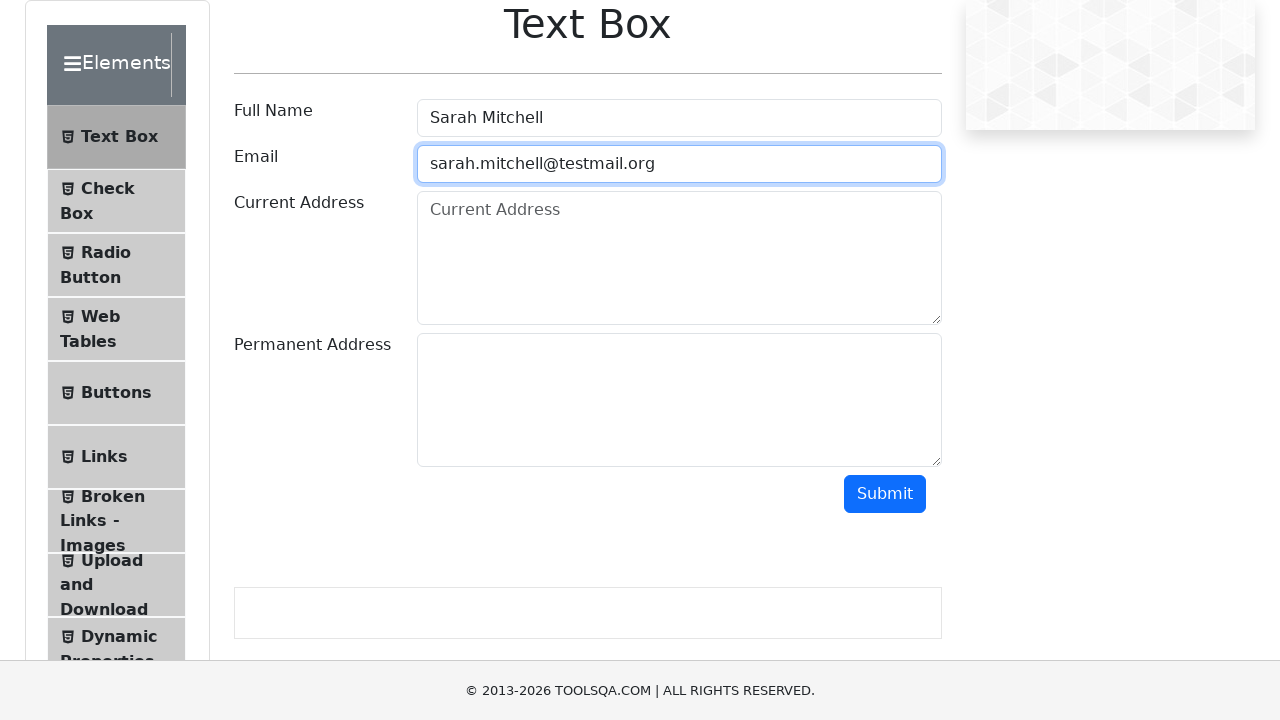

Filled currentAddress field with '789 Pine Road, Chicago, IL 60601' on #currentAddress
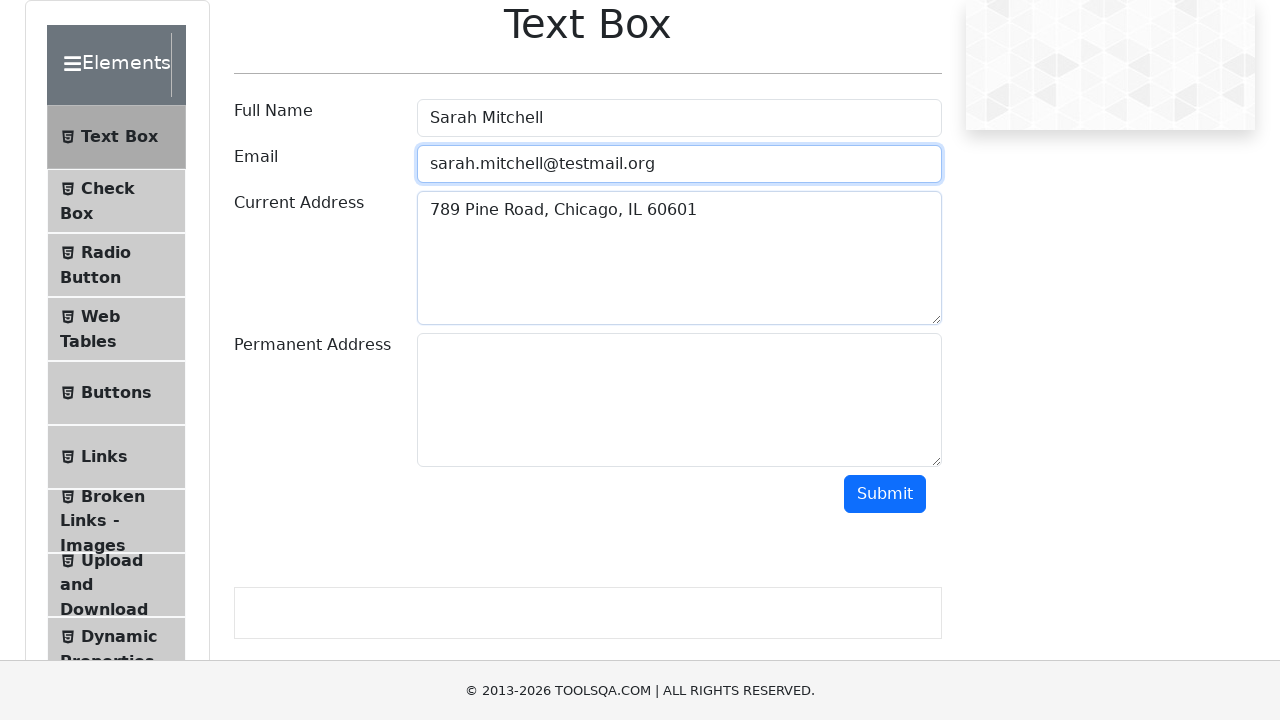

Filled permanentAddress field with '321 Elm Boulevard, Houston, TX 77001' on #permanentAddress
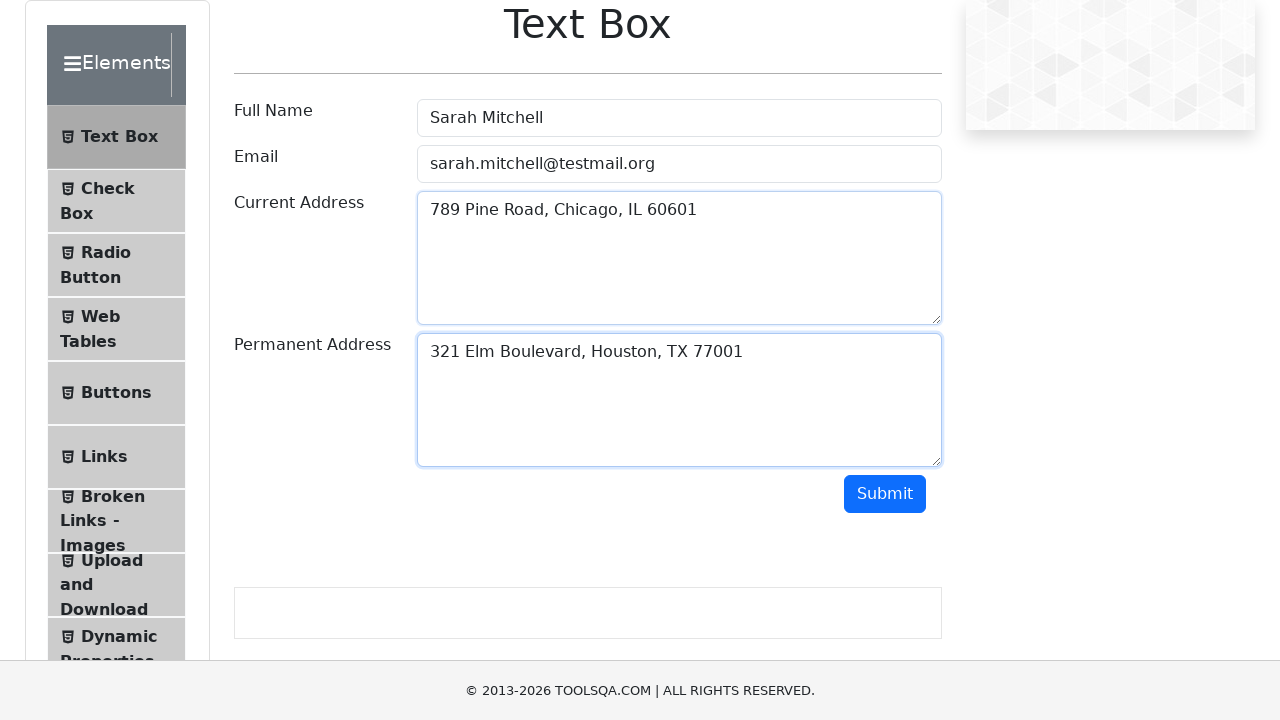

Clicked submit button to submit the Text Box form at (885, 494) on #submit
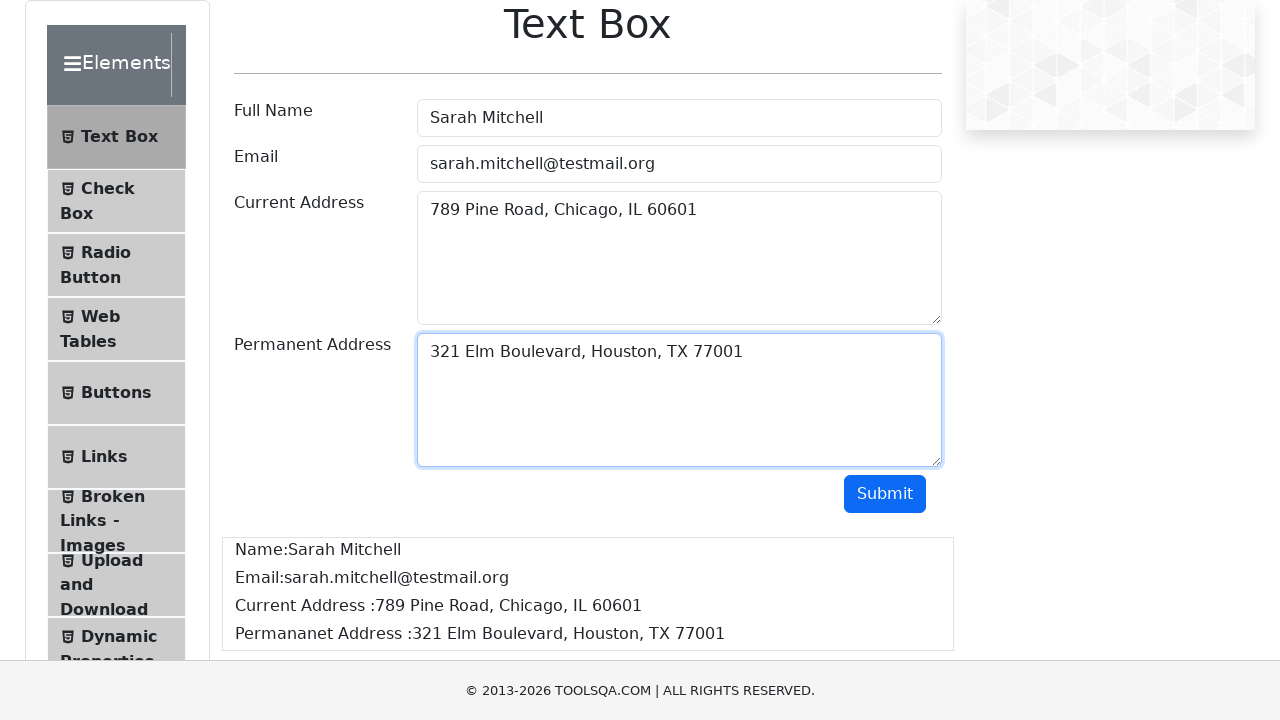

Output box loaded with submitted data
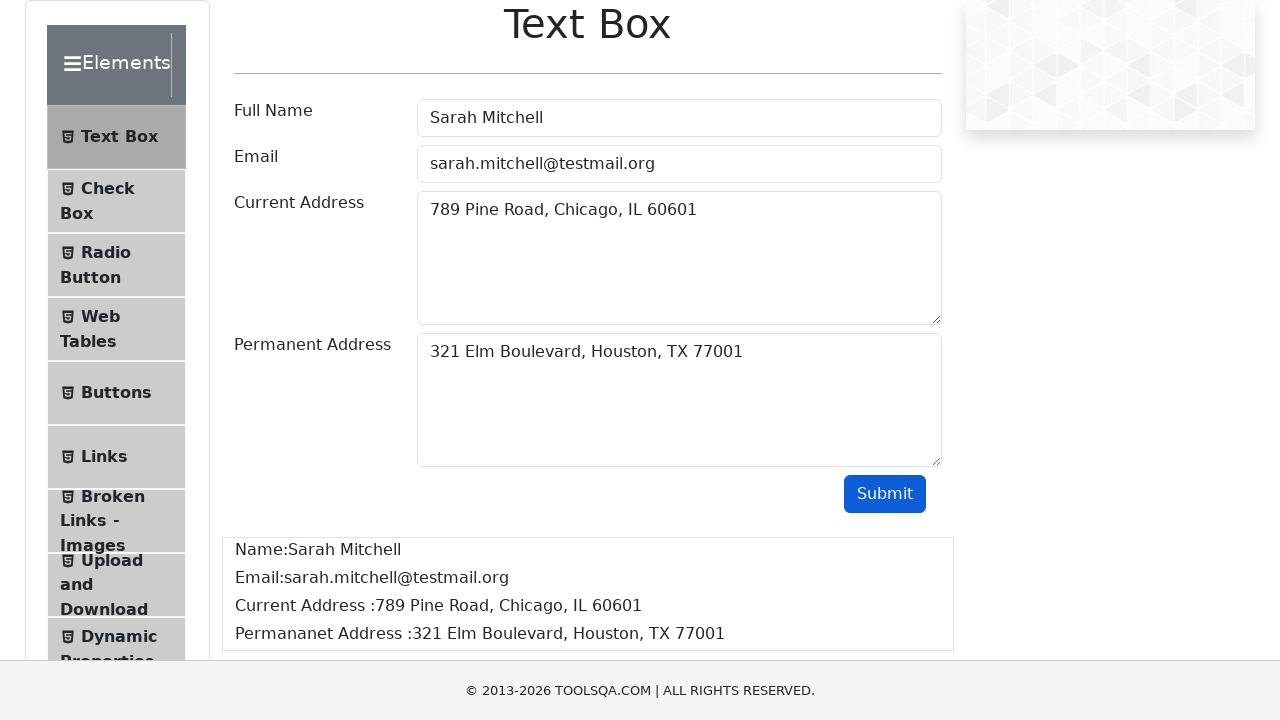

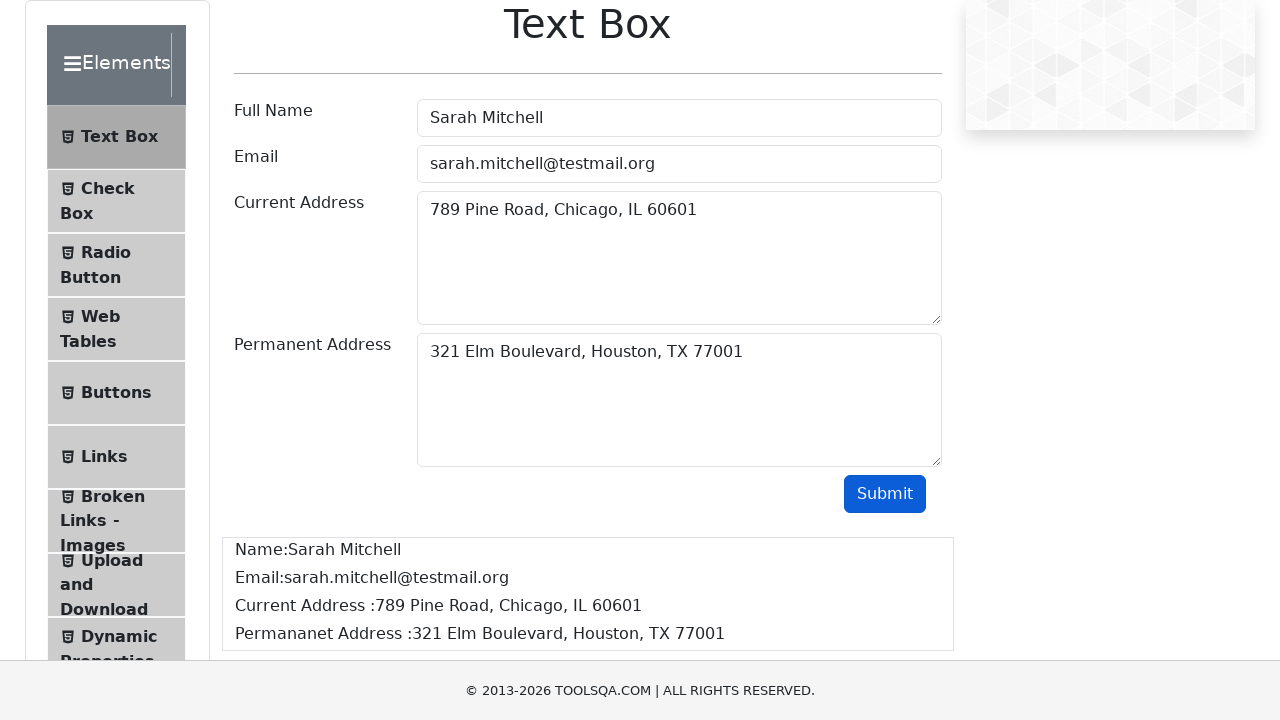